Demonstrates JavaScript execution in the browser by changing page zoom levels multiple times using JavaScript executor

Starting URL: https://demo.nopcommerce.com/

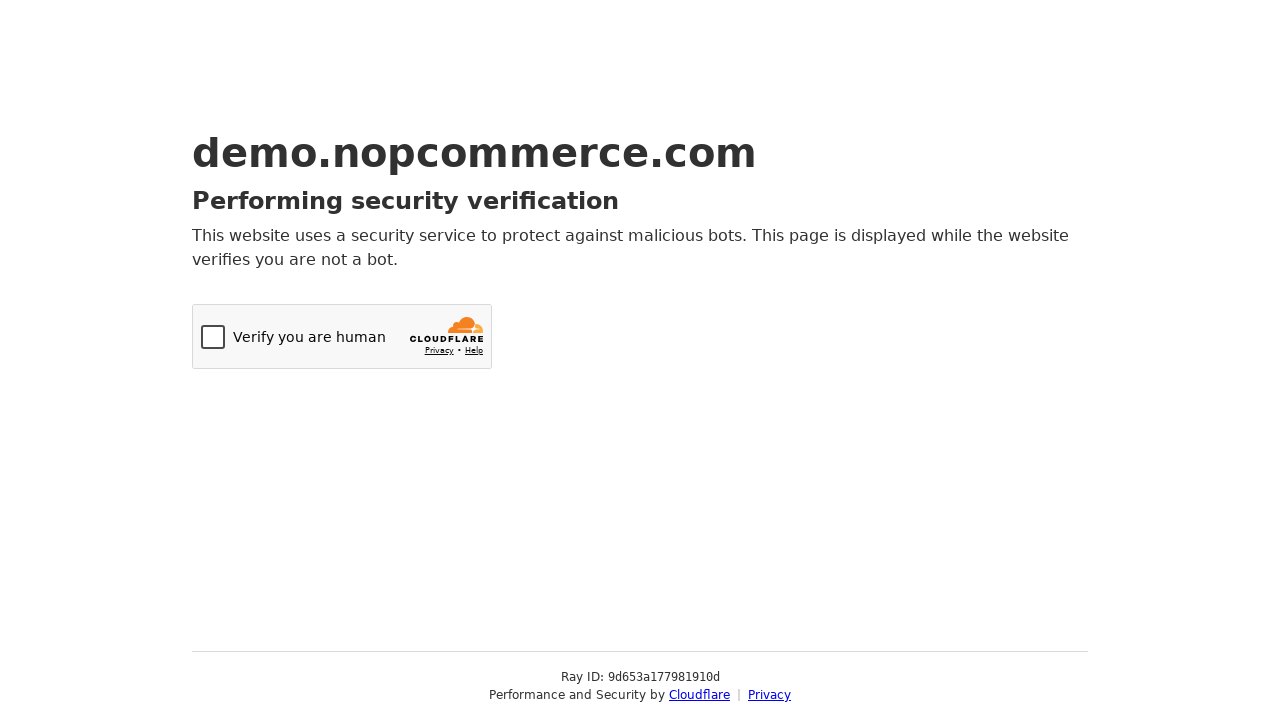

Set viewport size to 1920x1080
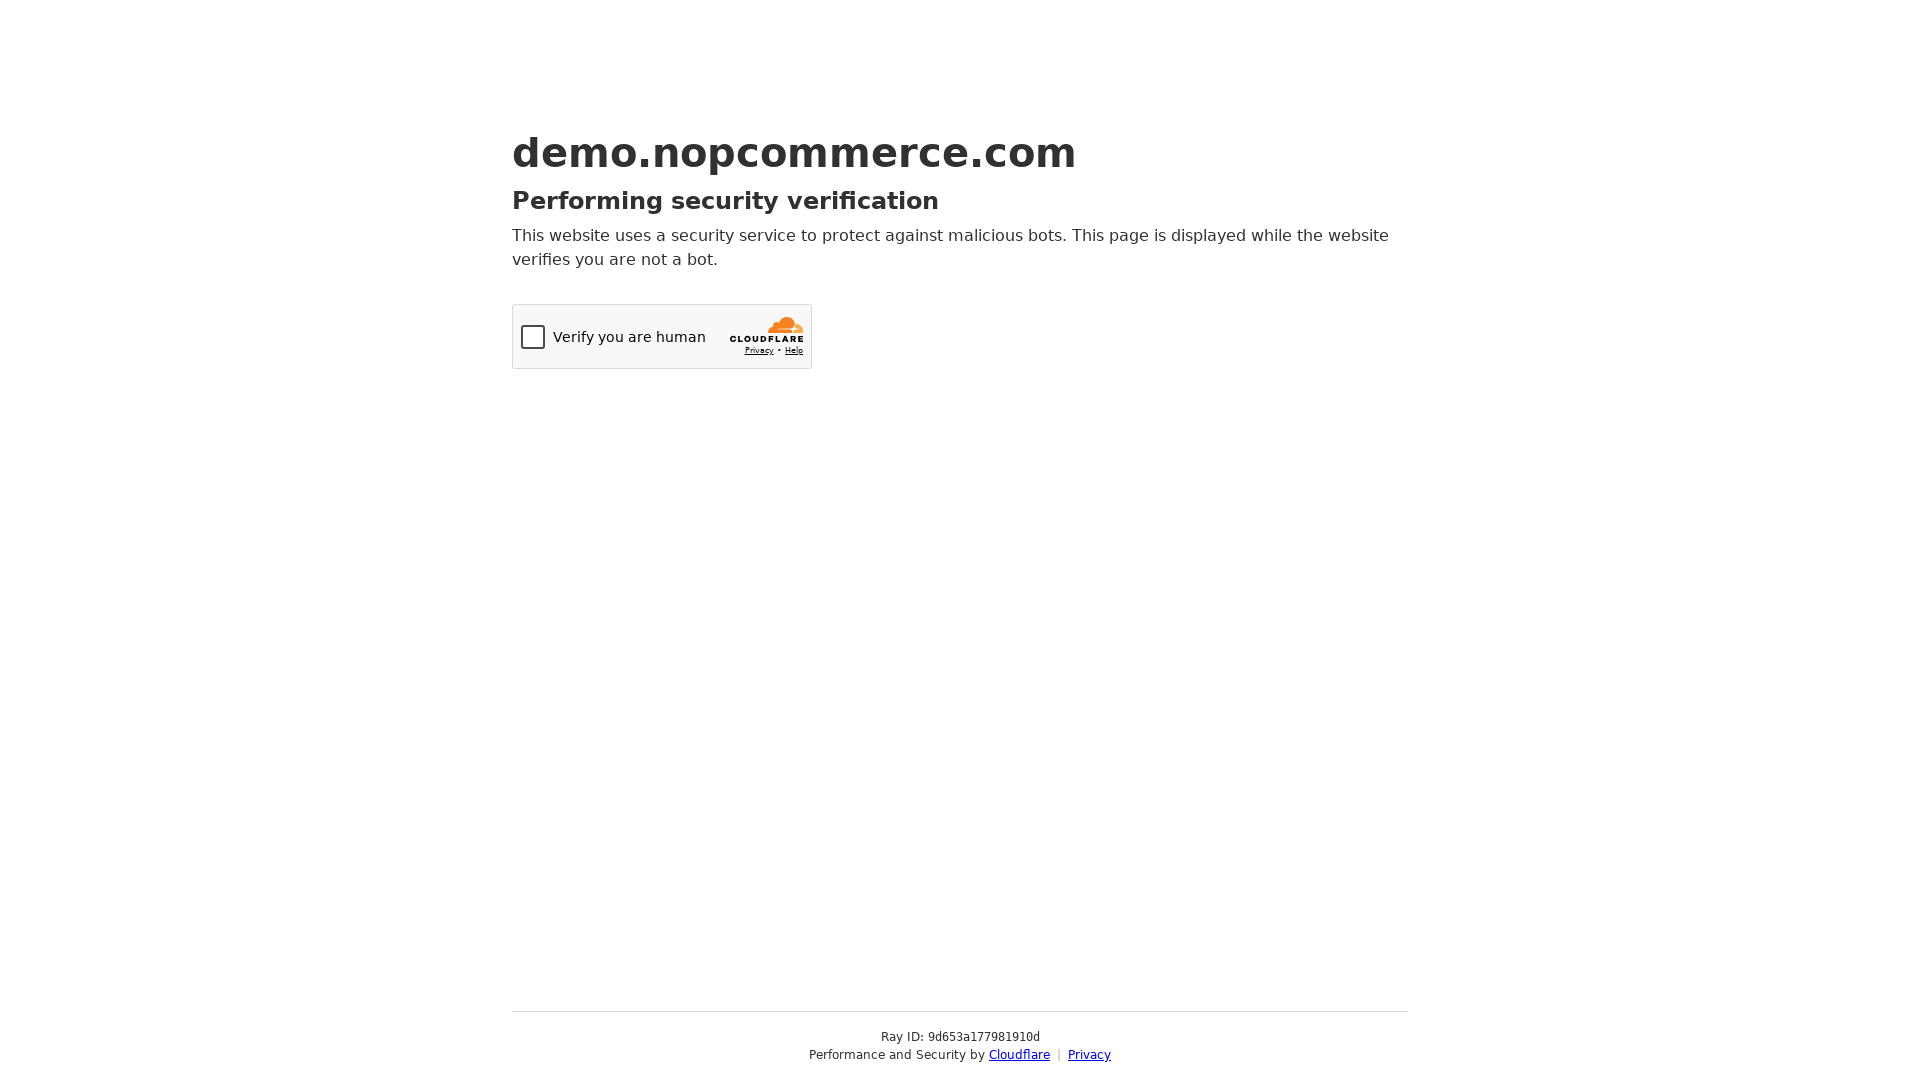

Changed page zoom level to 50% using JavaScript
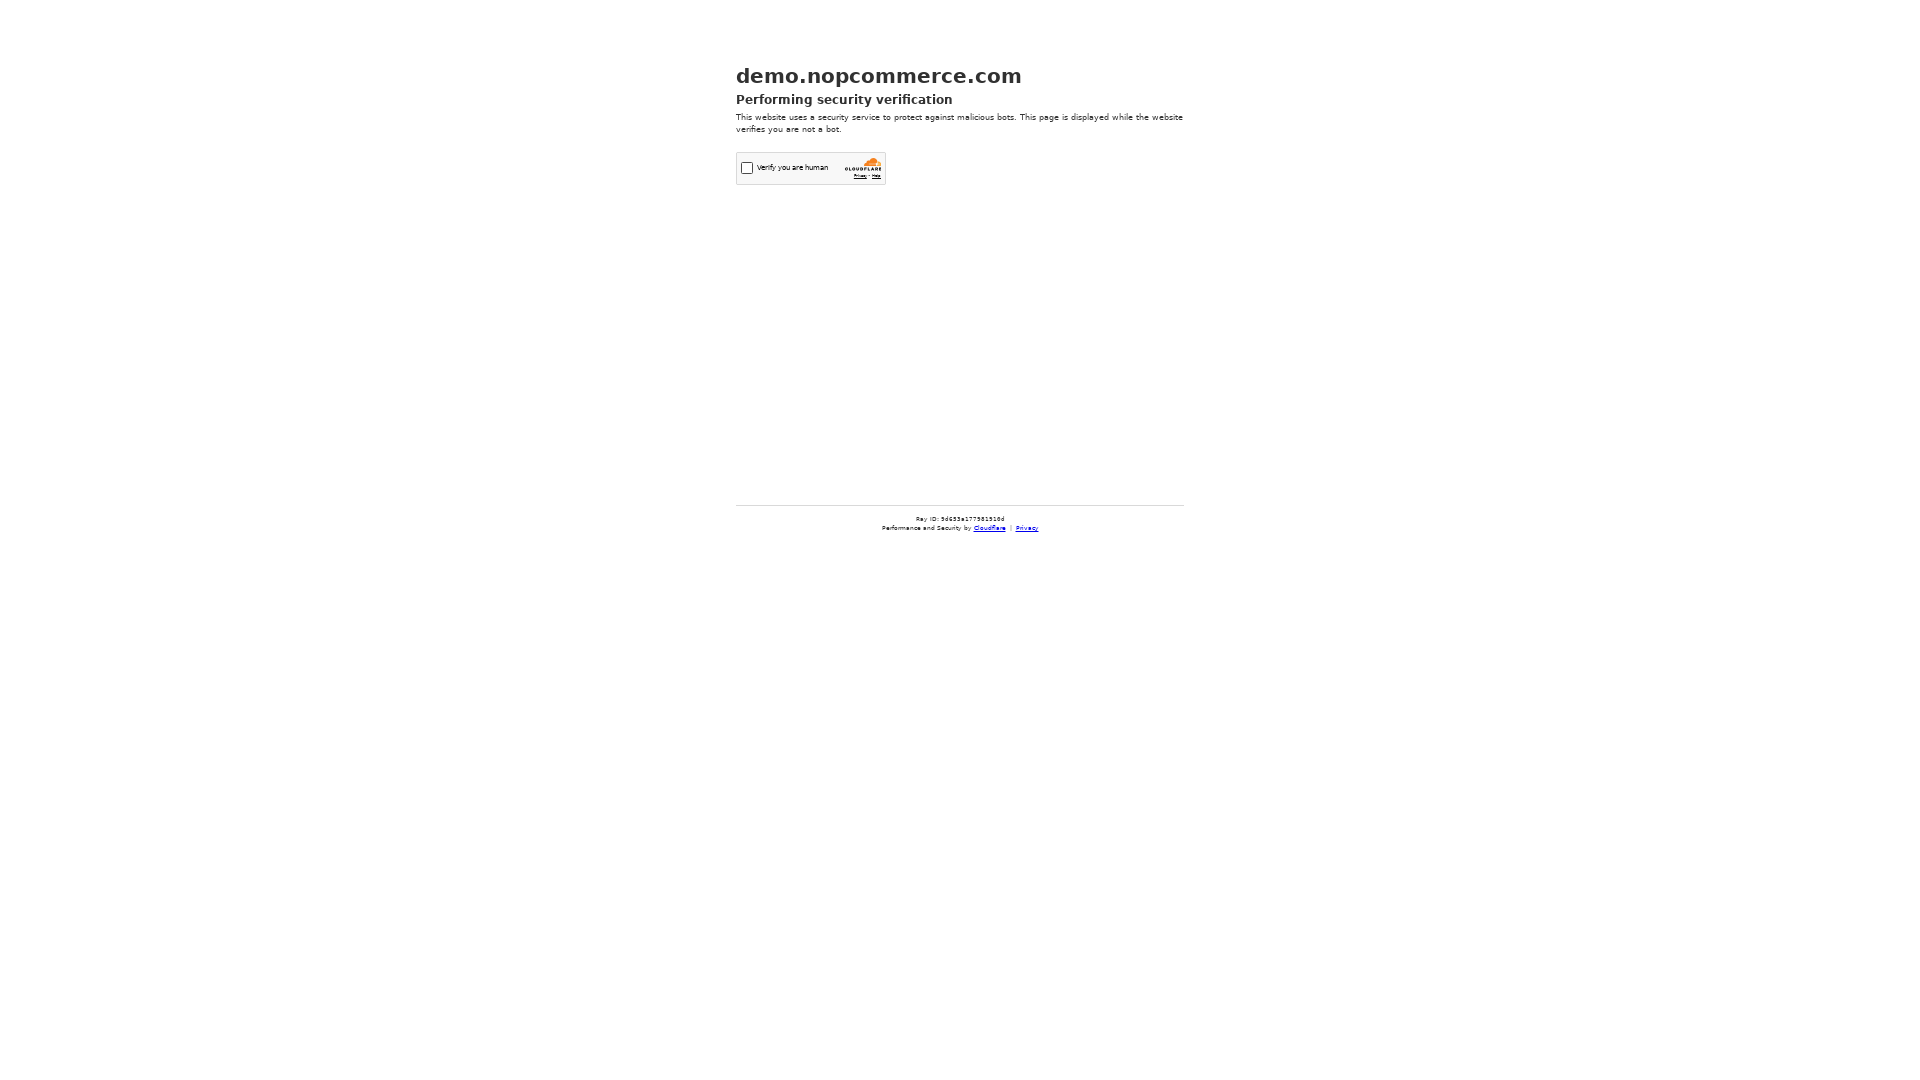

Changed page zoom level to 80% using JavaScript
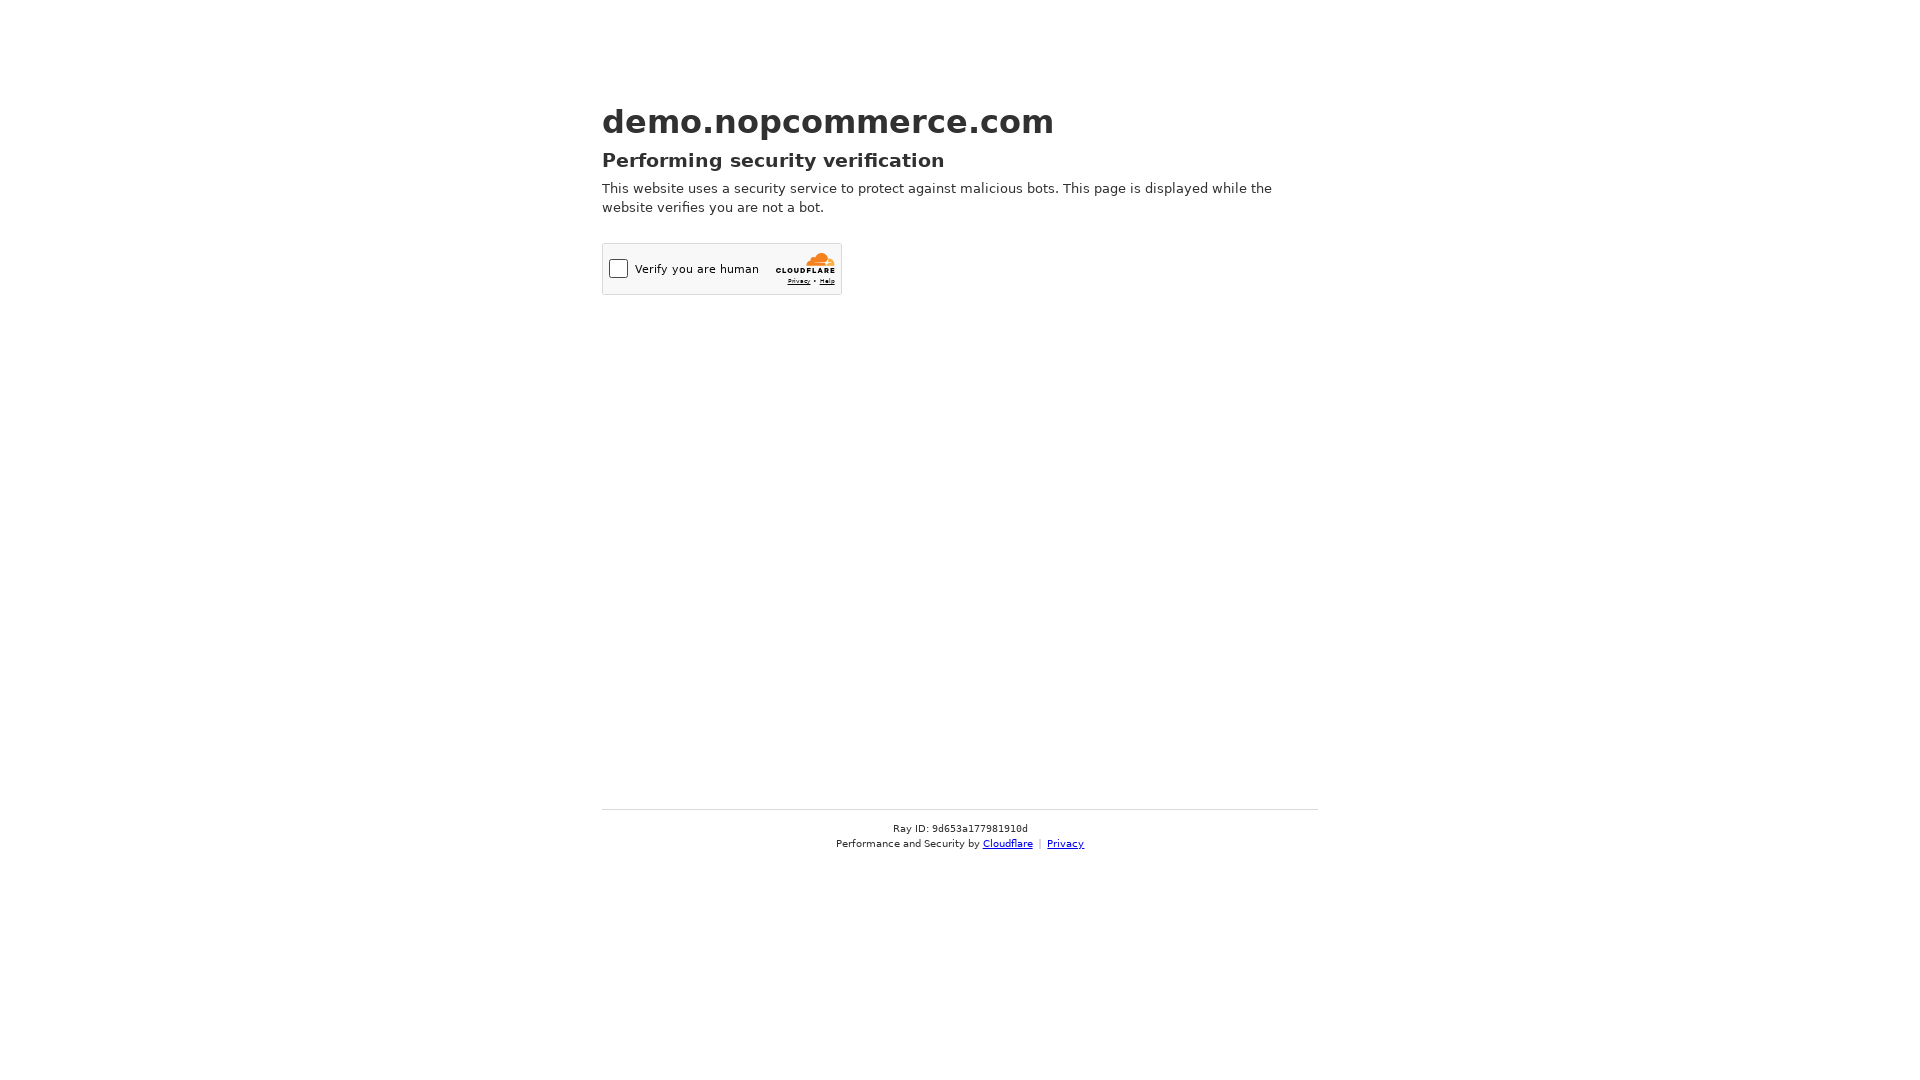

Changed page zoom level to 70% using JavaScript
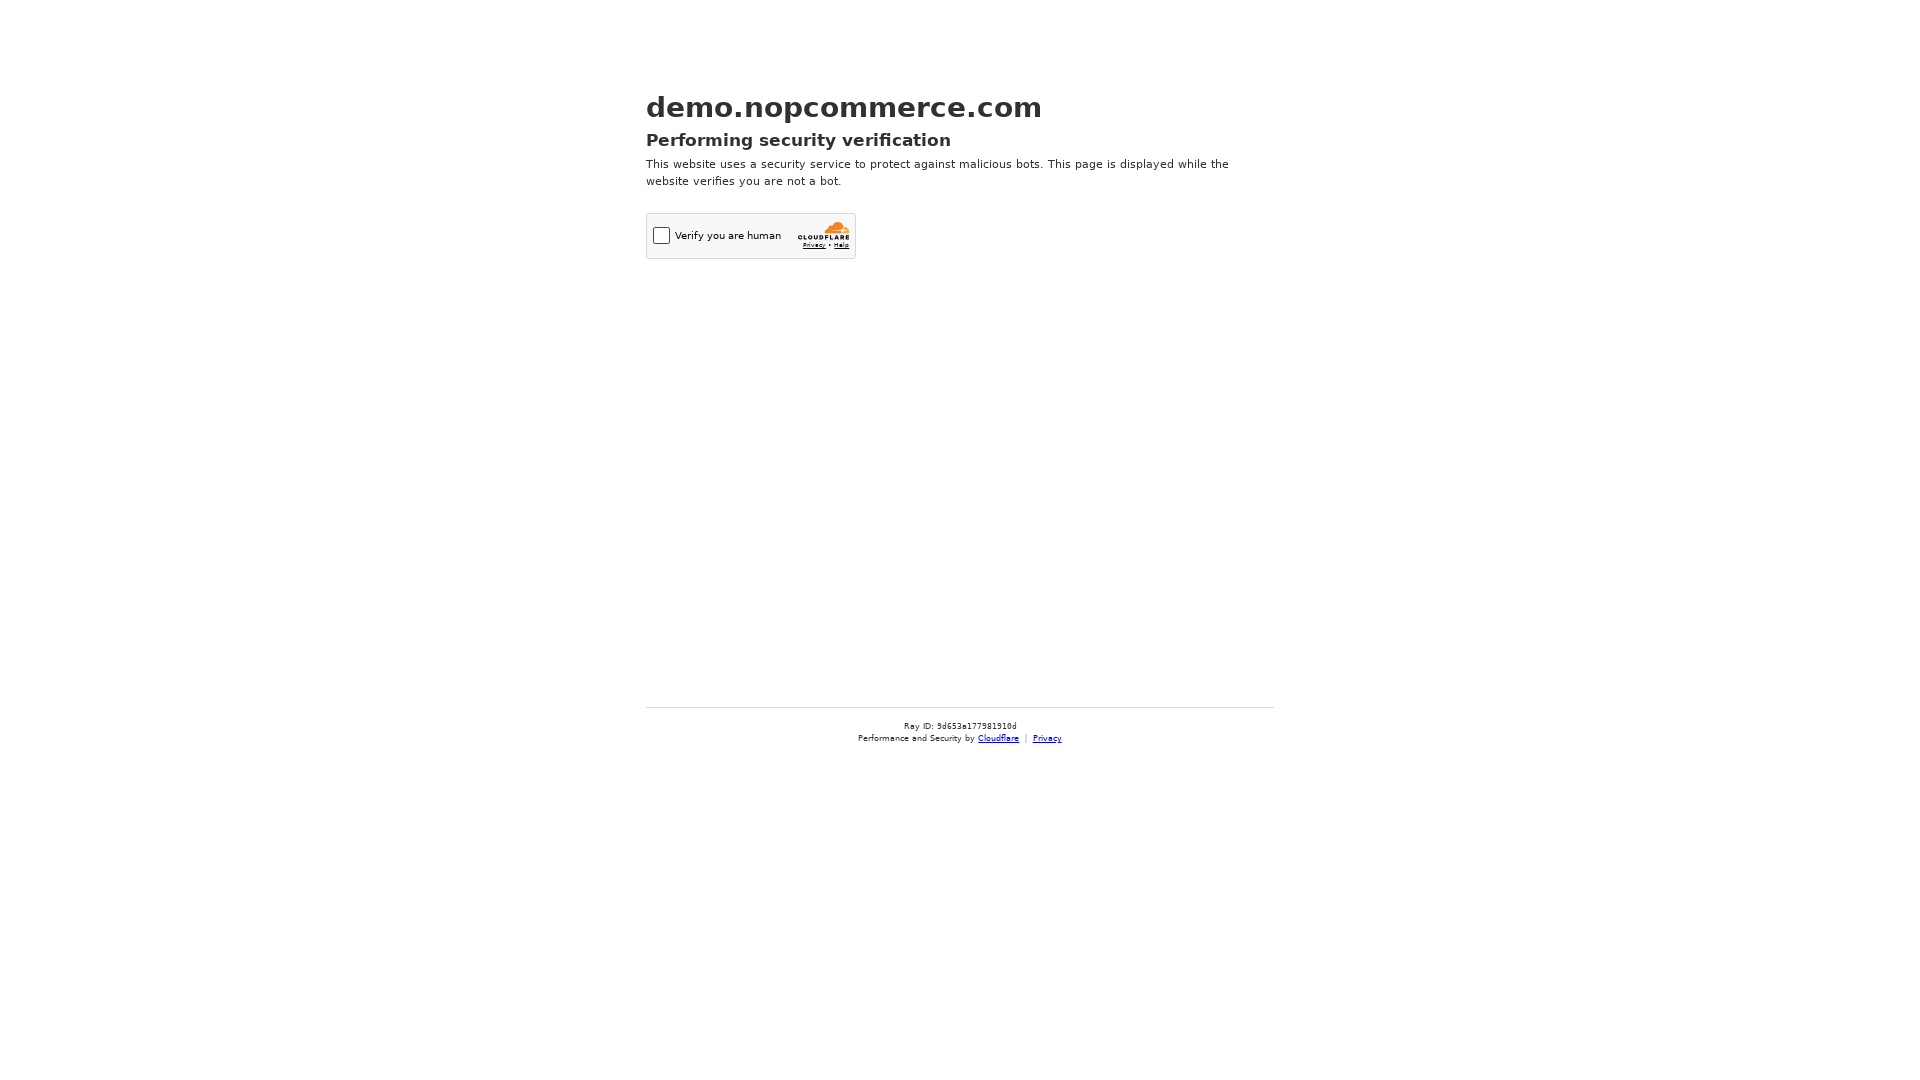

Changed page zoom level to 90% using JavaScript
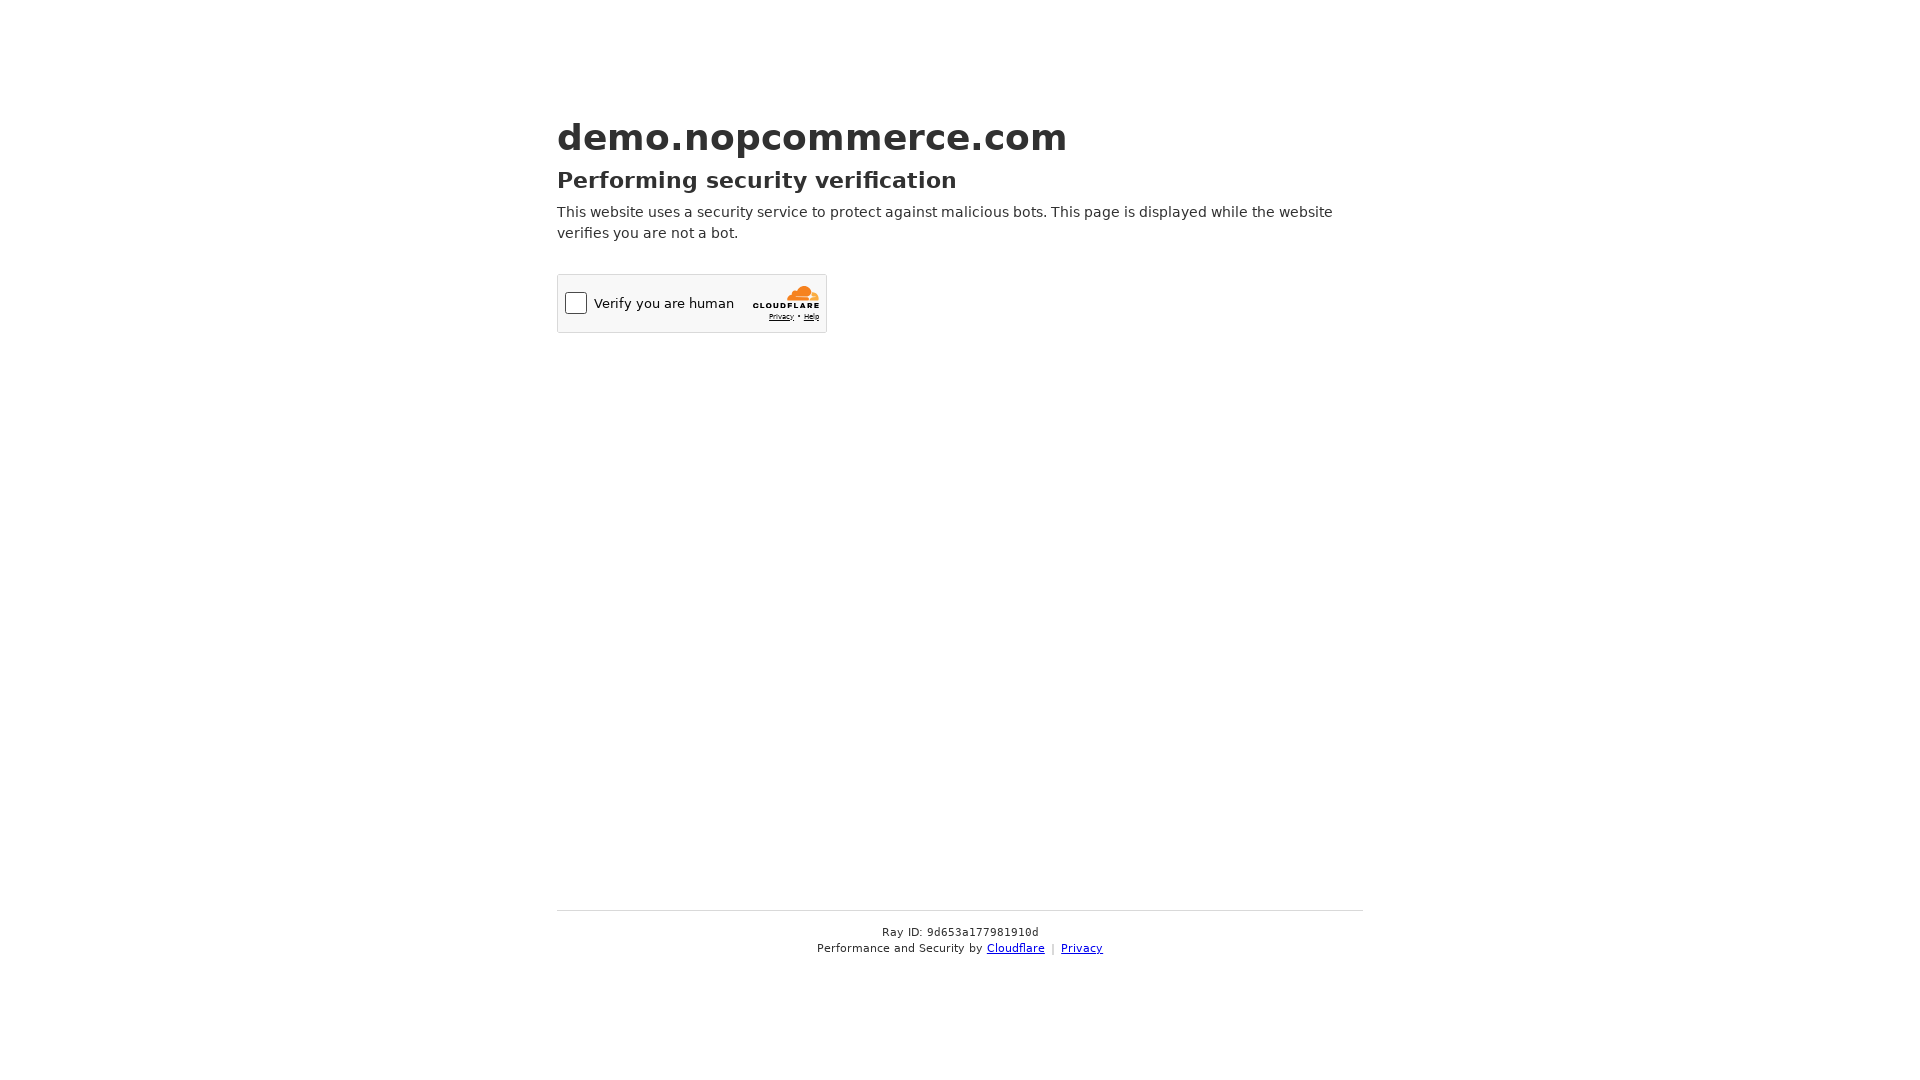

Waited 1 second to observe zoom level changes
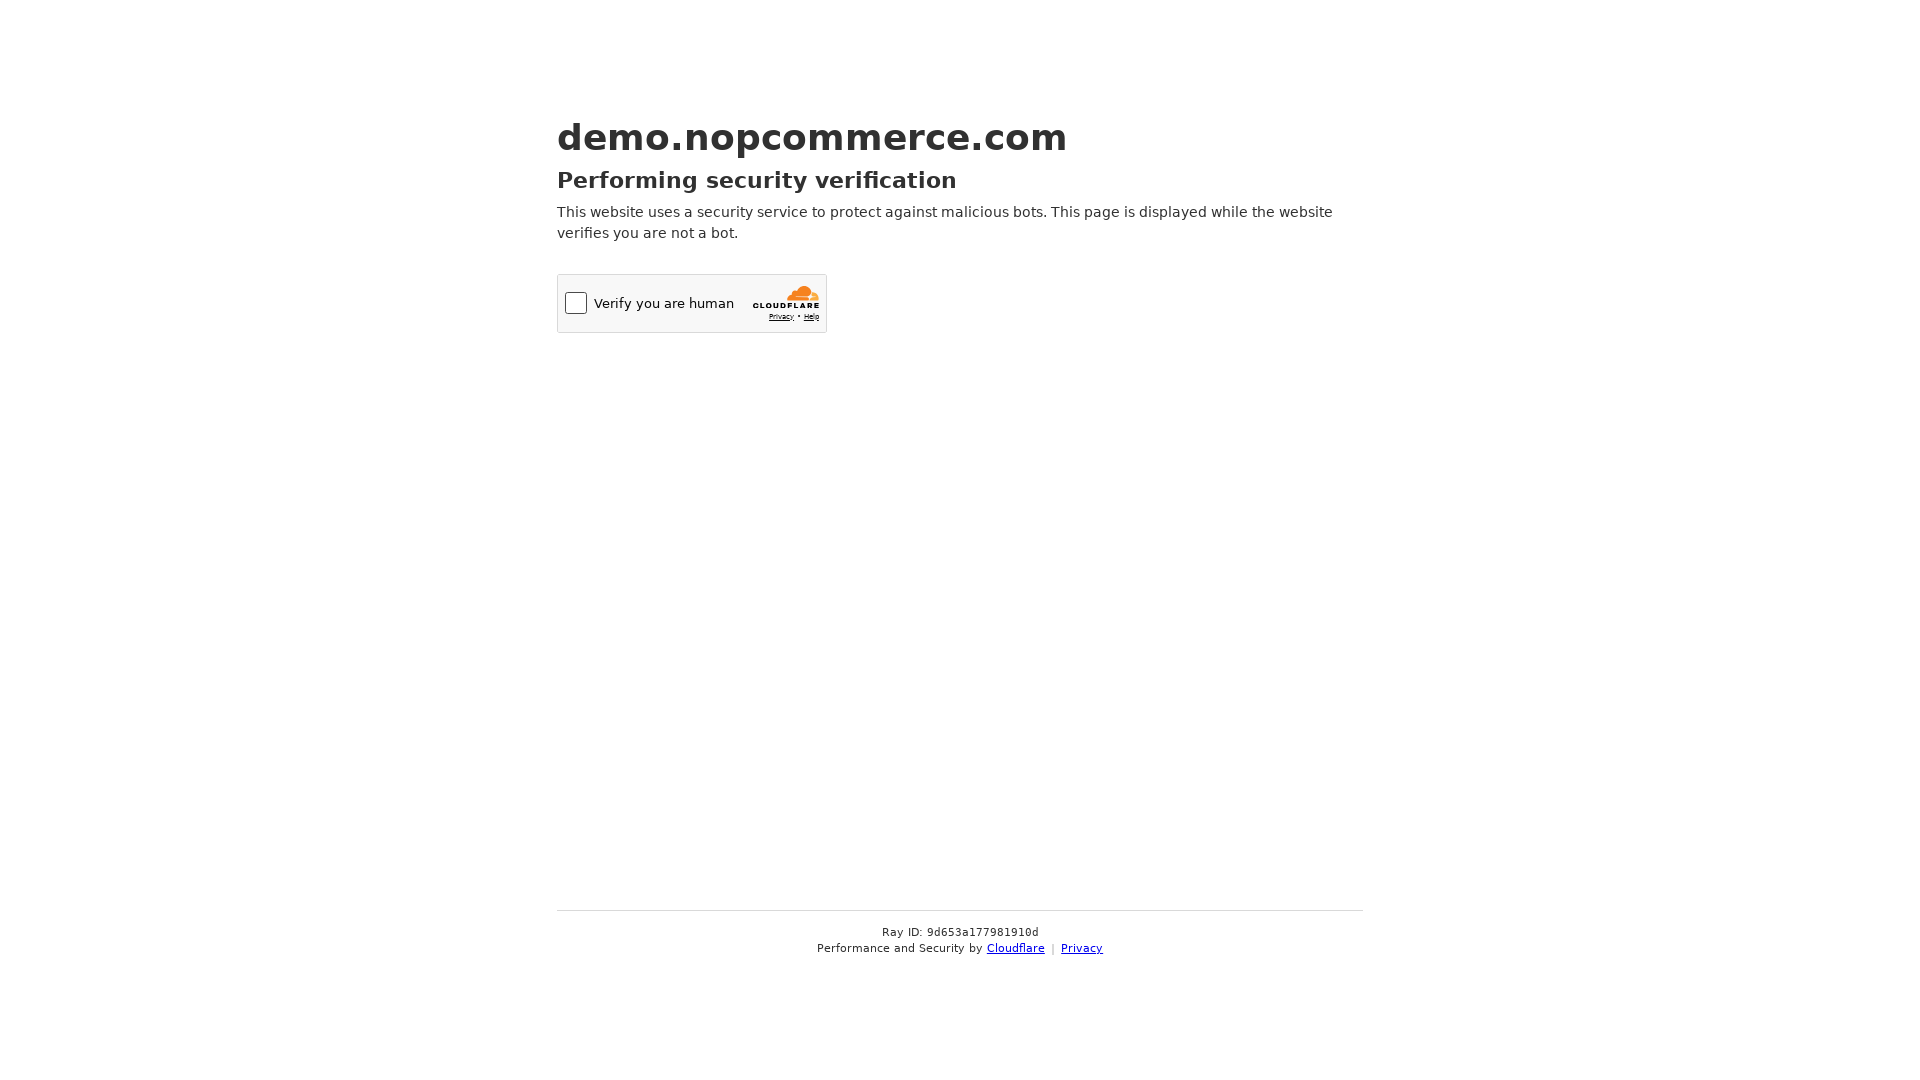

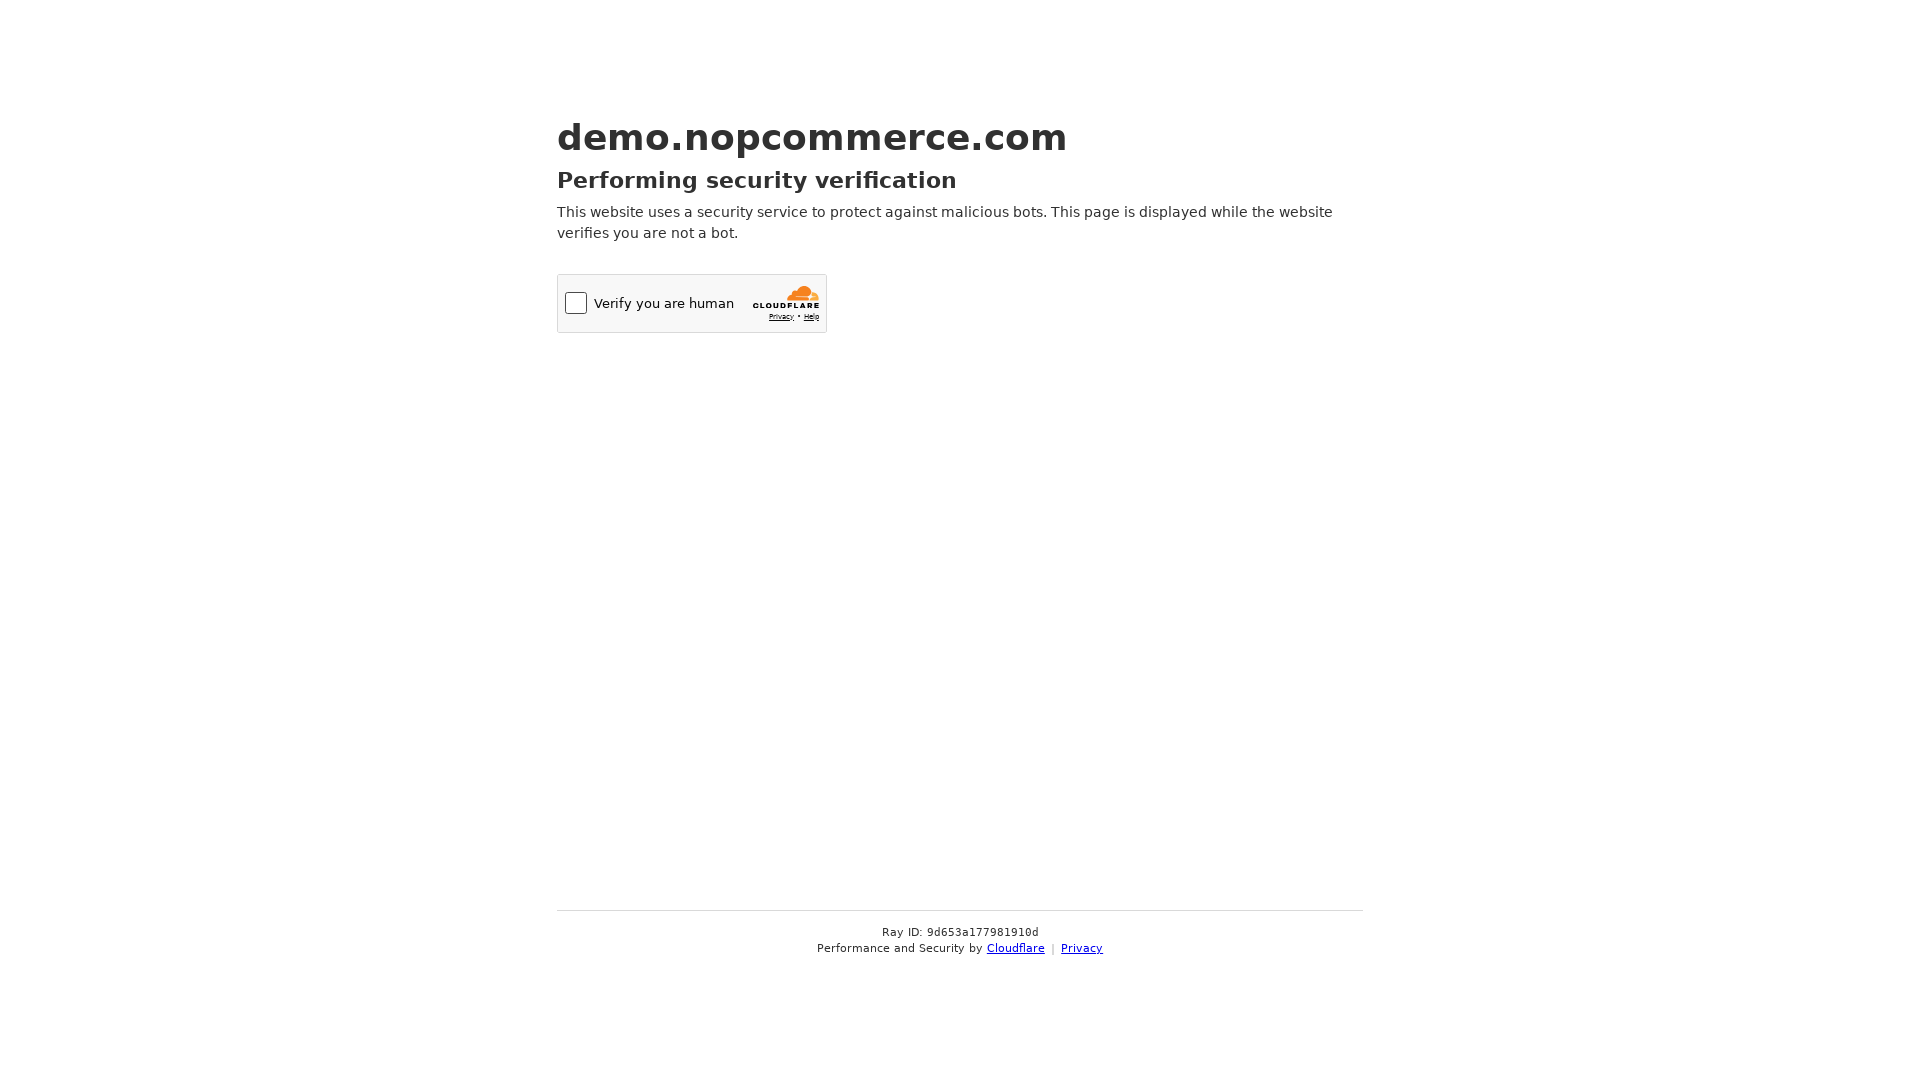